Tests the Star Wars API interactive search feature by entering a search query for a character and clicking the search button.

Starting URL: https://swapi.dev/

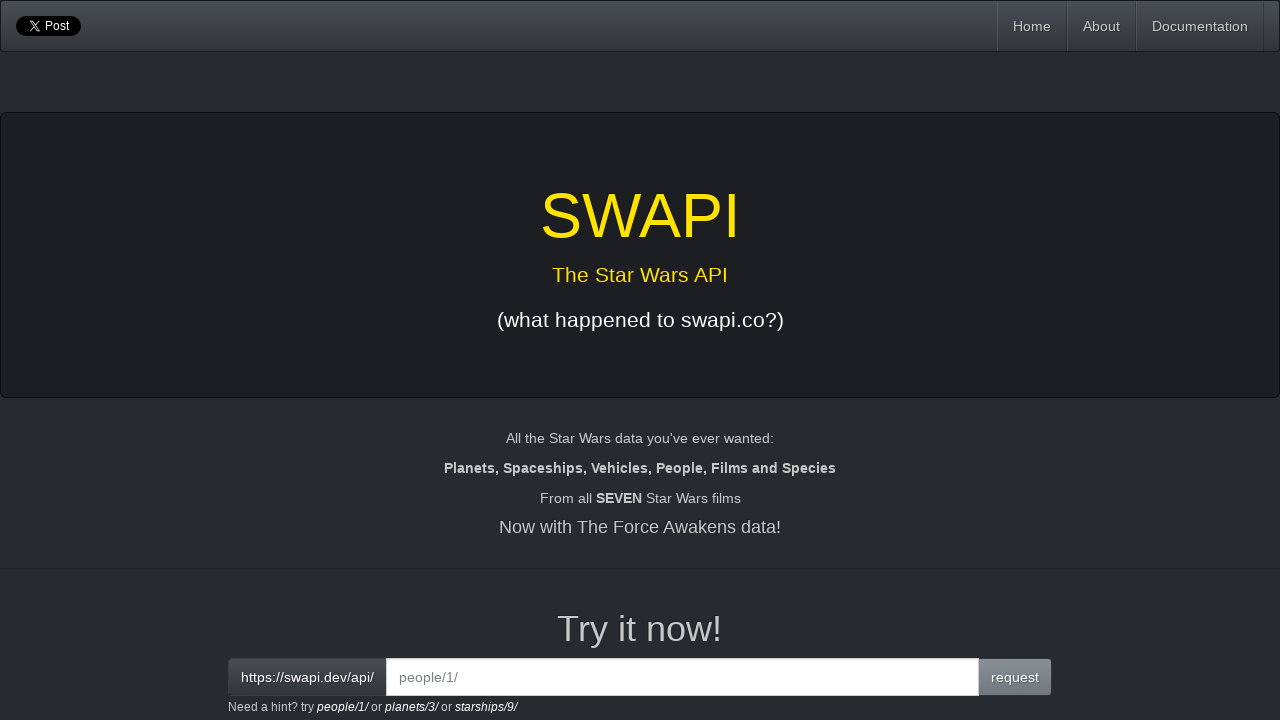

Filled interactive search input with 'people/2' query on input#interactive
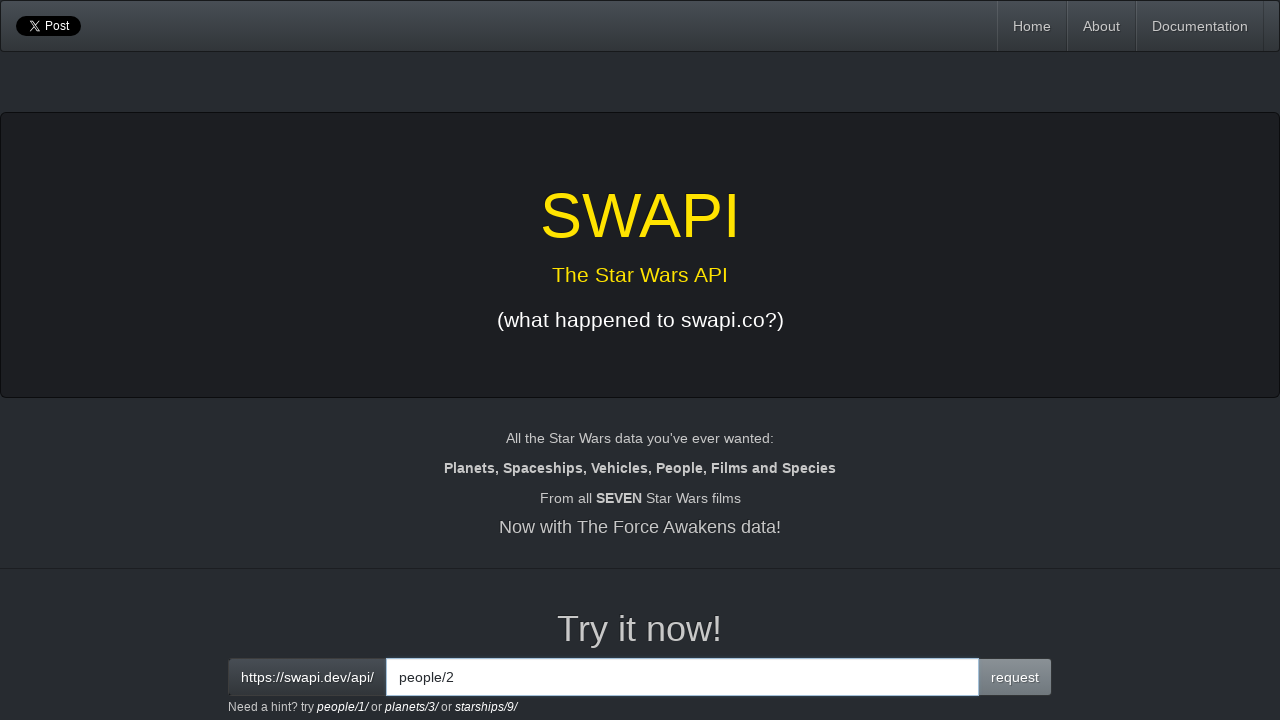

Clicked search button to execute Star Wars API query at (1015, 677) on .btn.btn-primary
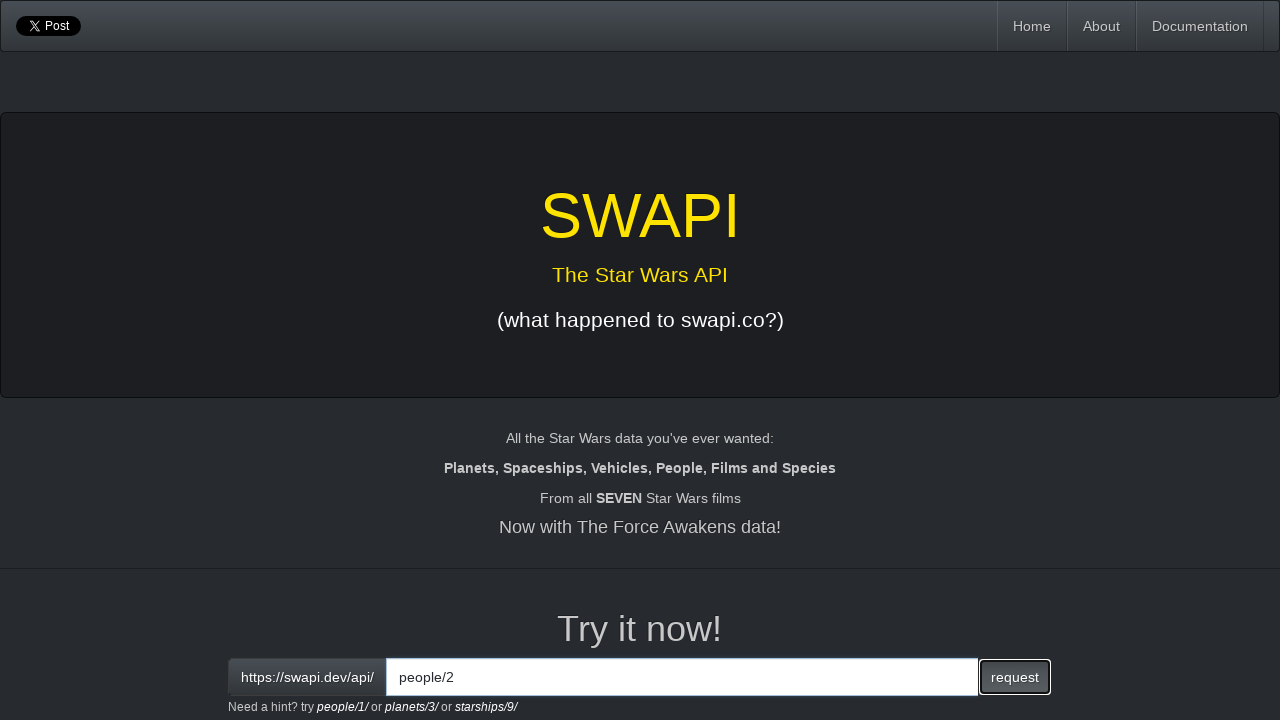

Waited for API response to load
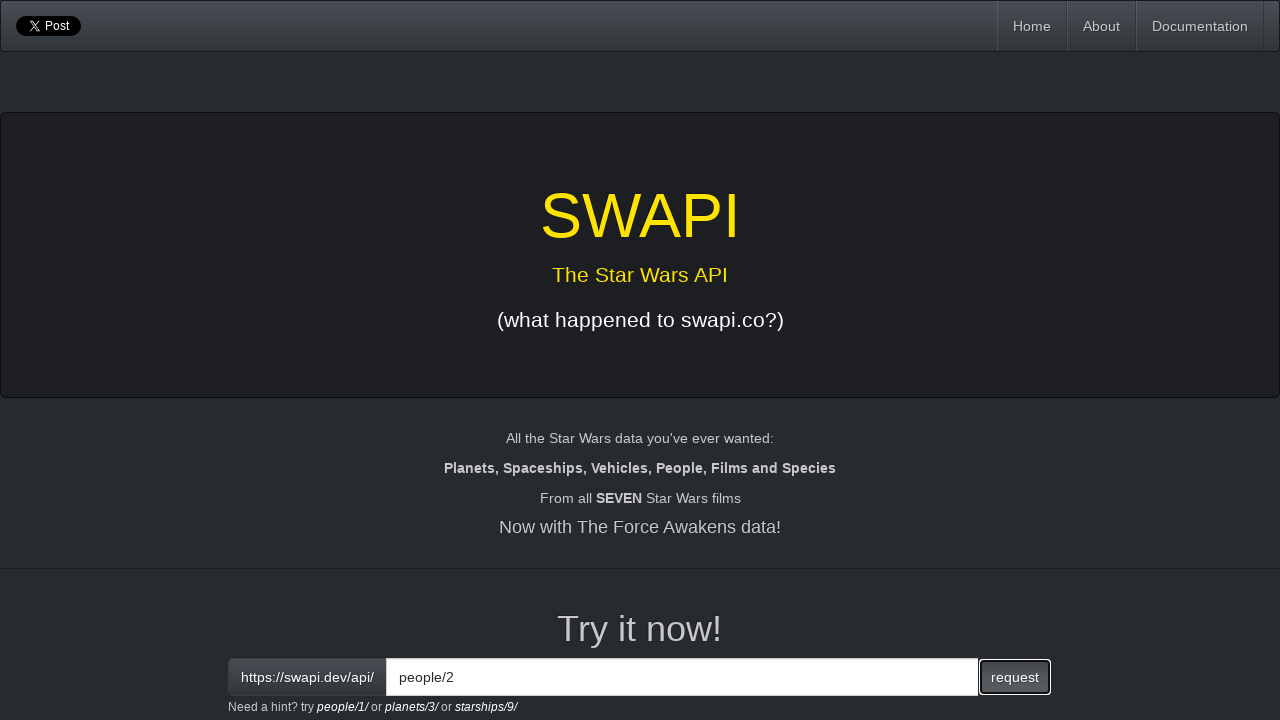

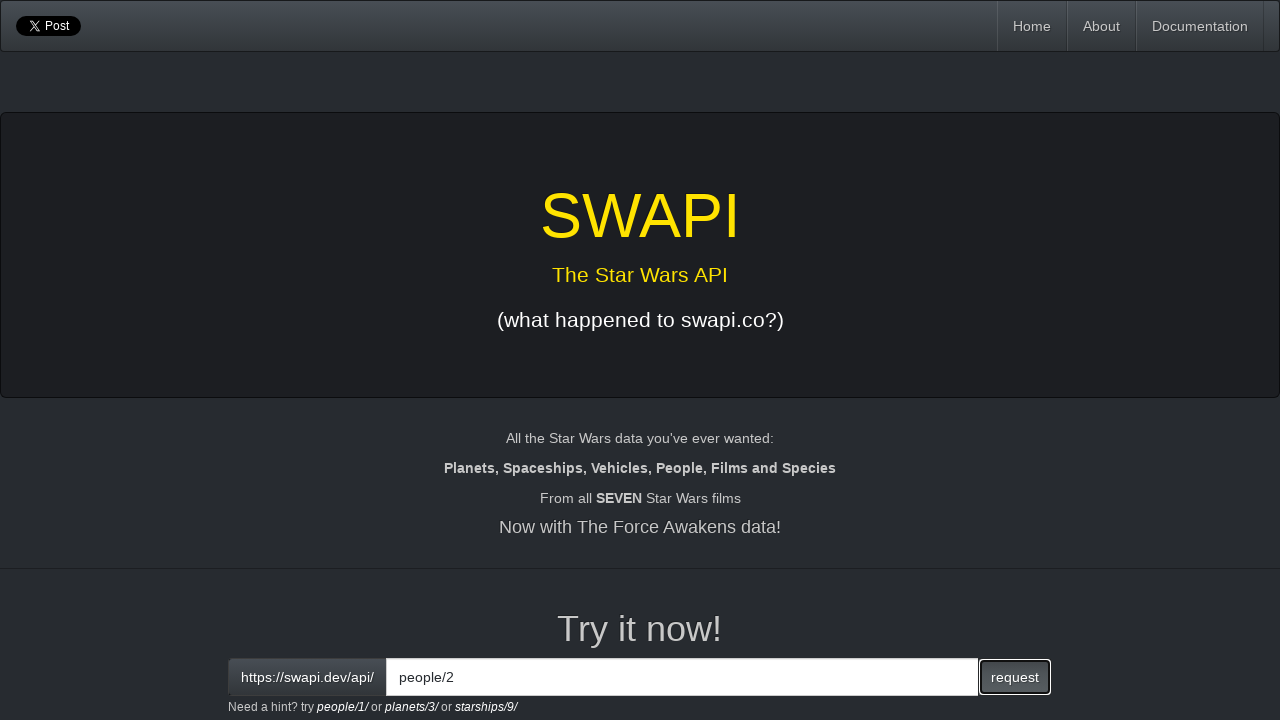